Tests vertical scrolling functionality on the Selenium website by scrolling down 500 pixels and then scrolling back up 200 pixels using JavaScript execution.

Starting URL: https://www.selenium.dev/

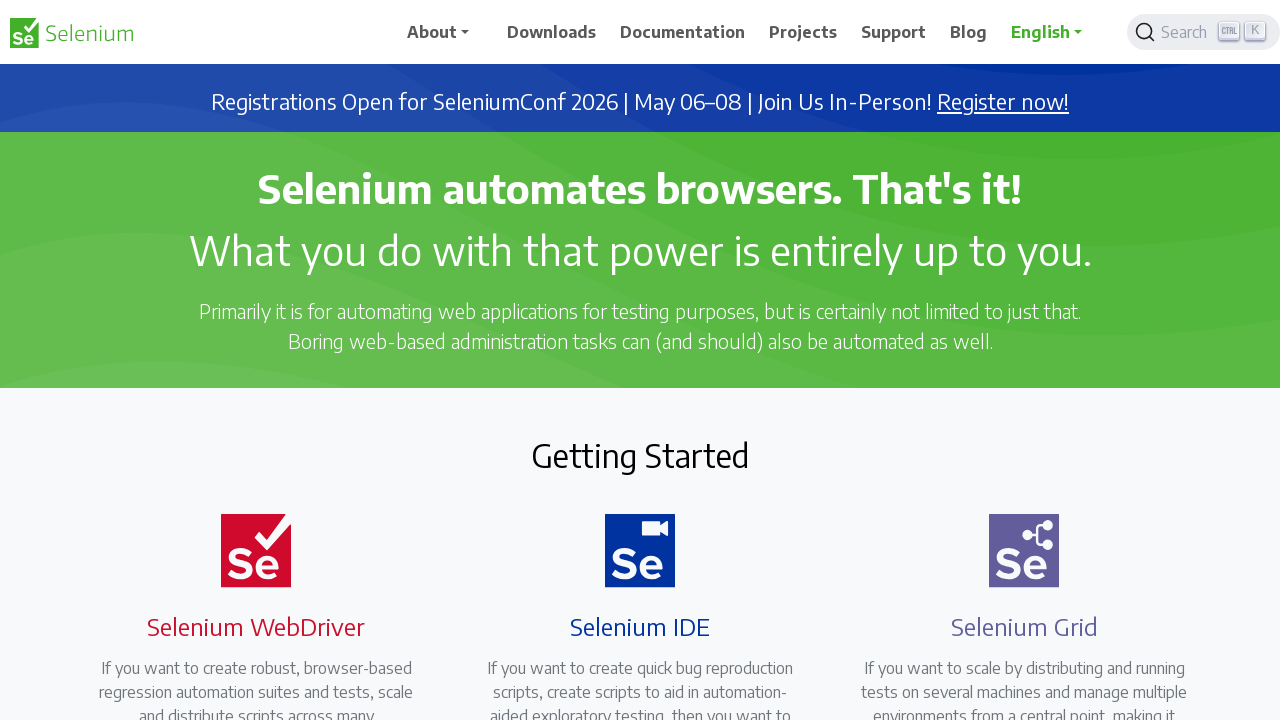

Scrolled down 500 pixels on Selenium website
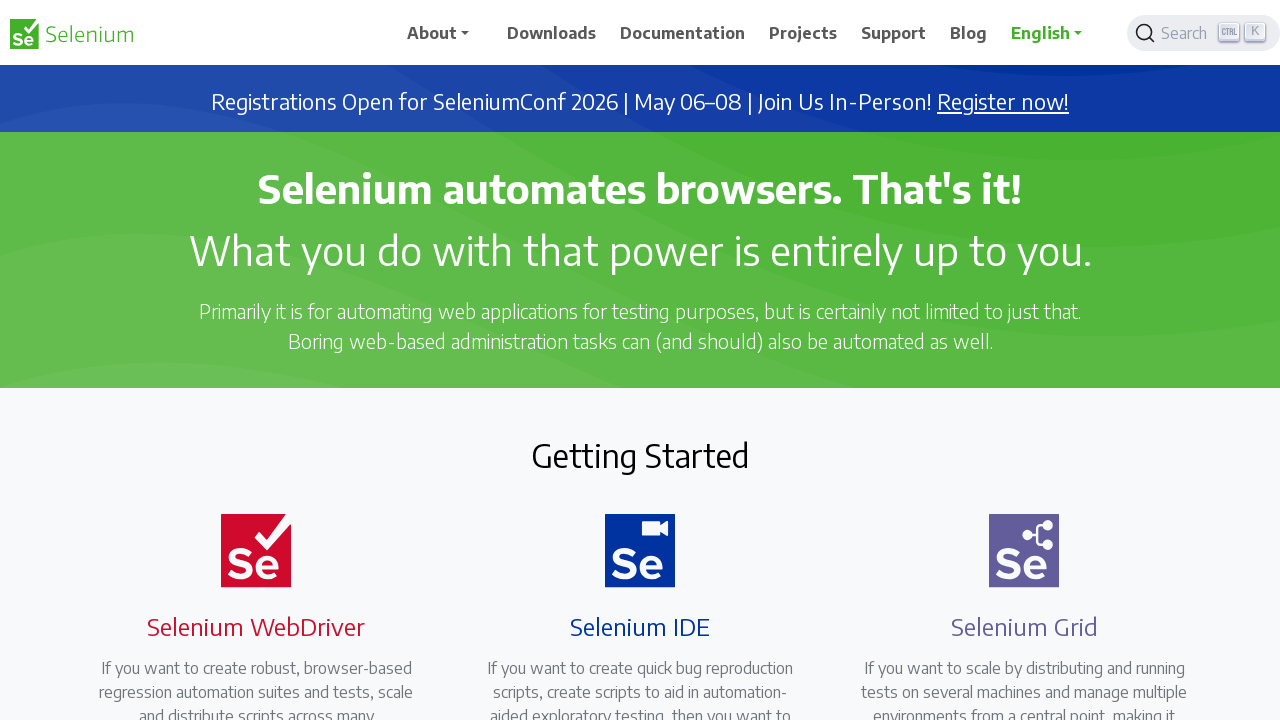

Waited 2 seconds to observe scroll effect
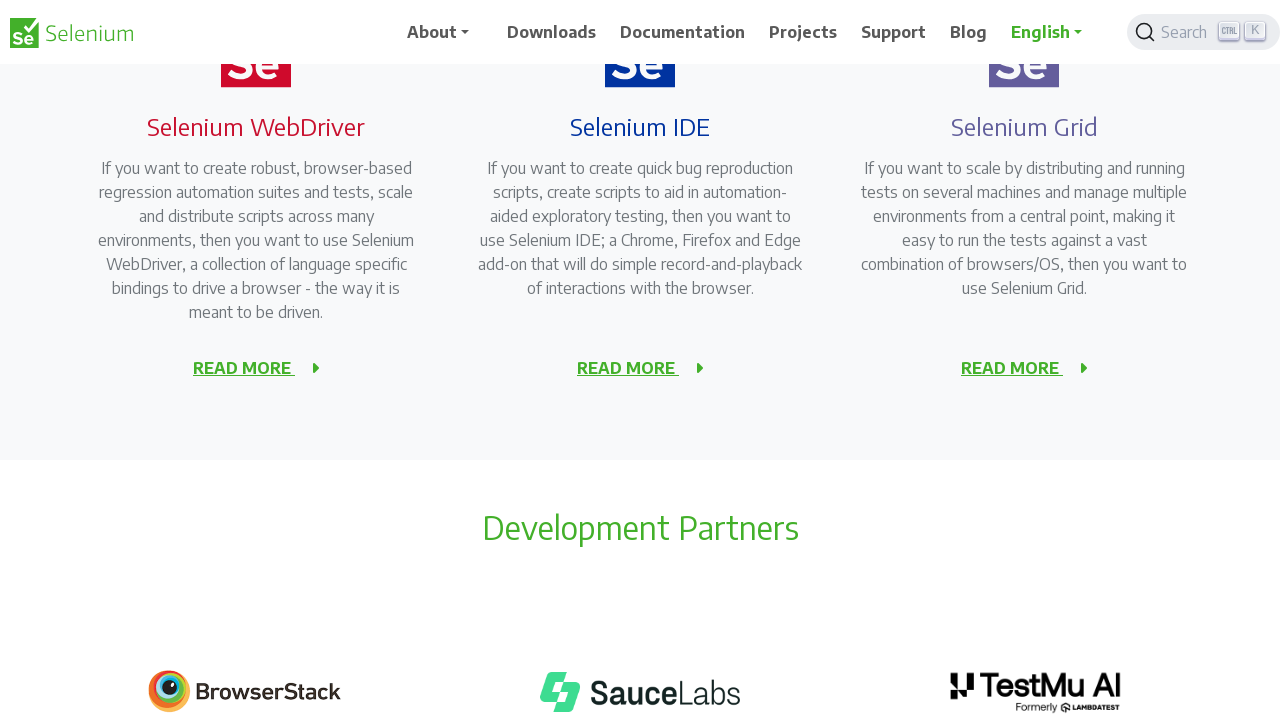

Scrolled up 200 pixels on Selenium website
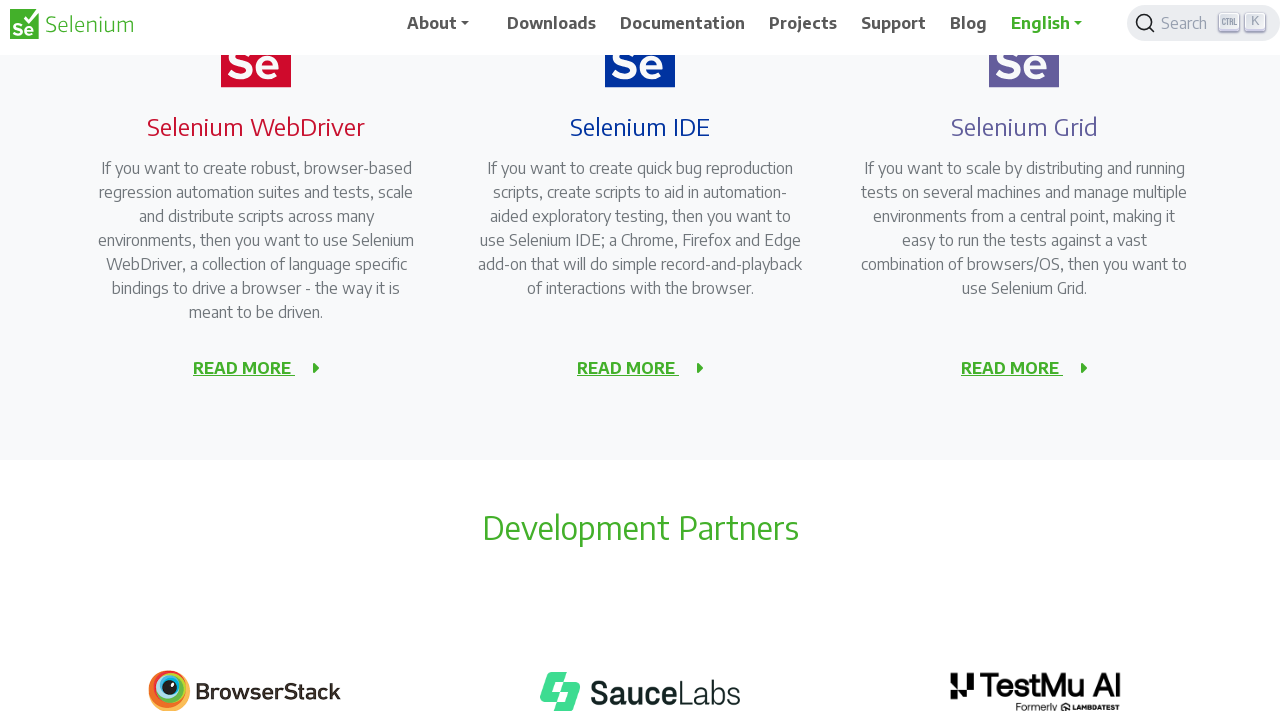

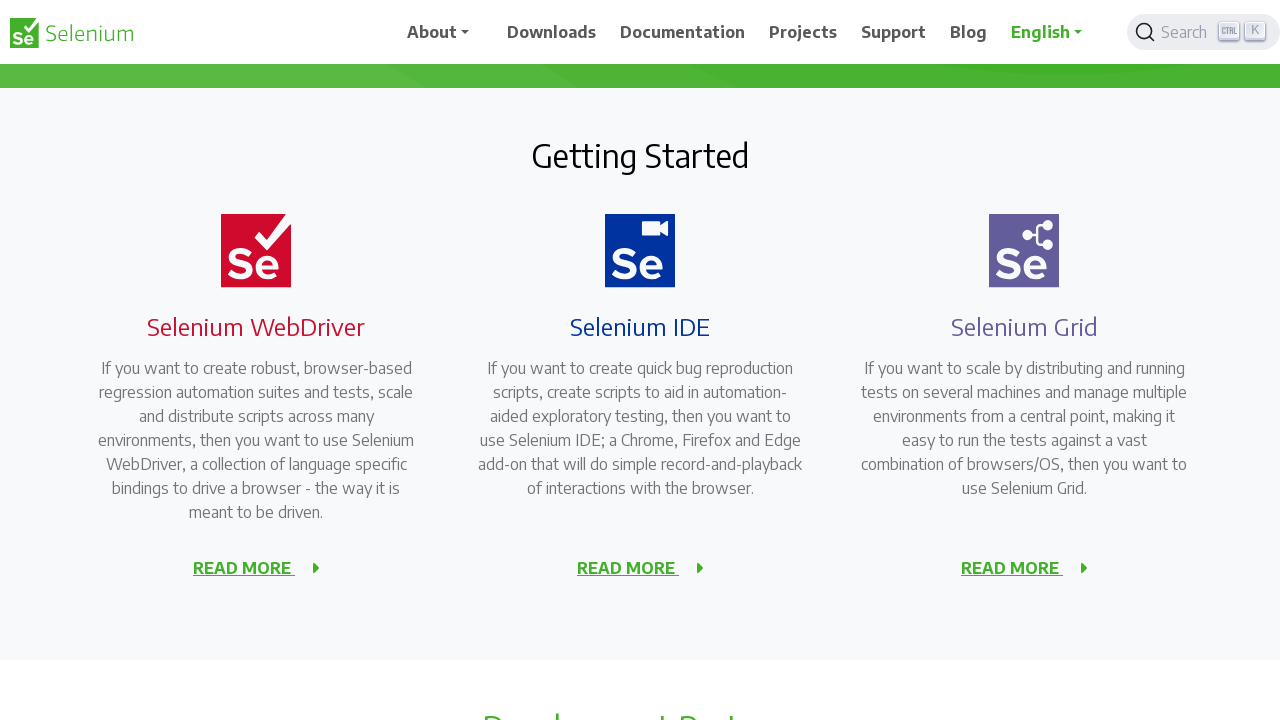